Navigates to Spinny website and scrolls to the "Get Instant Quotes" link element

Starting URL: https://www.spinny.com/

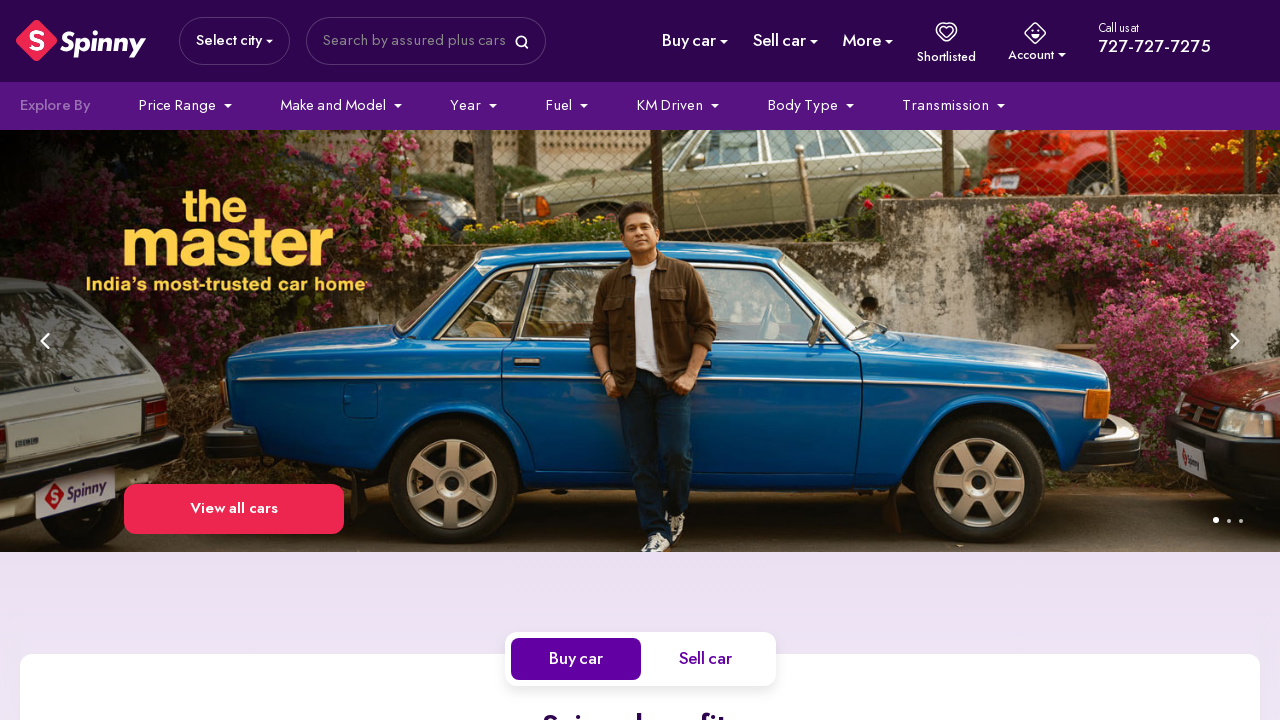

Navigated to Spinny website
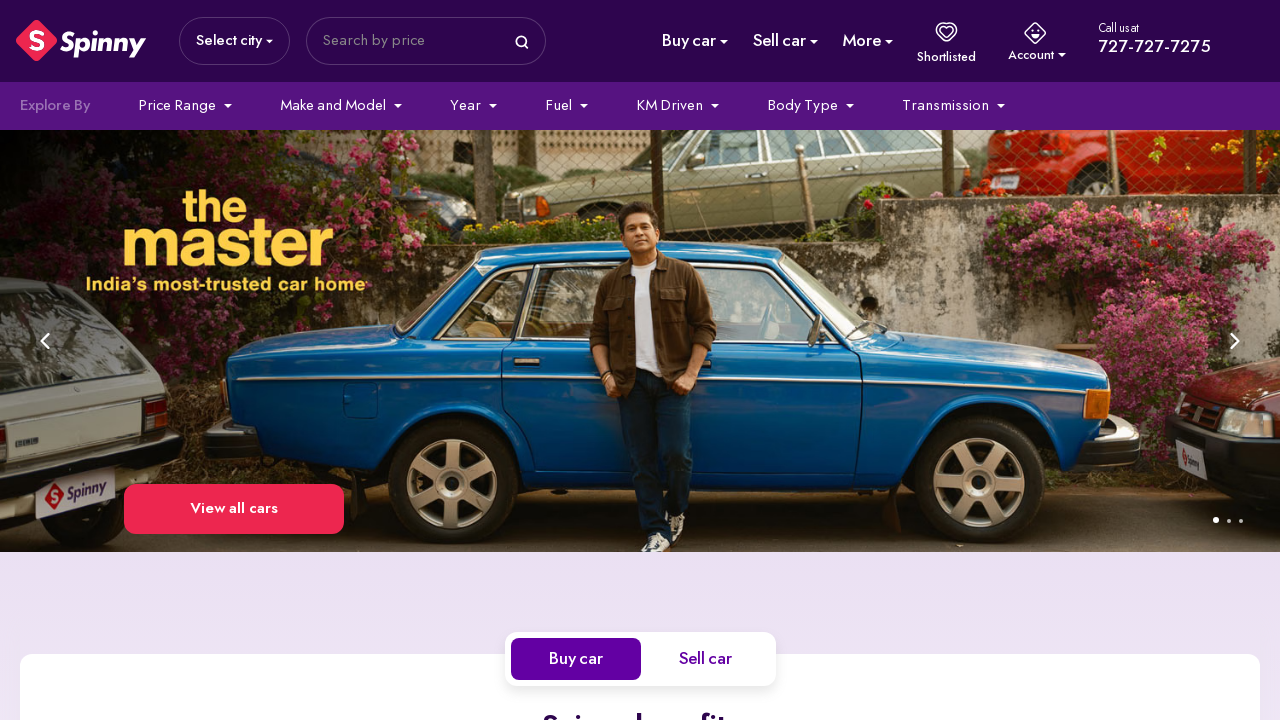

Located 'Get Instant Quotes' link element
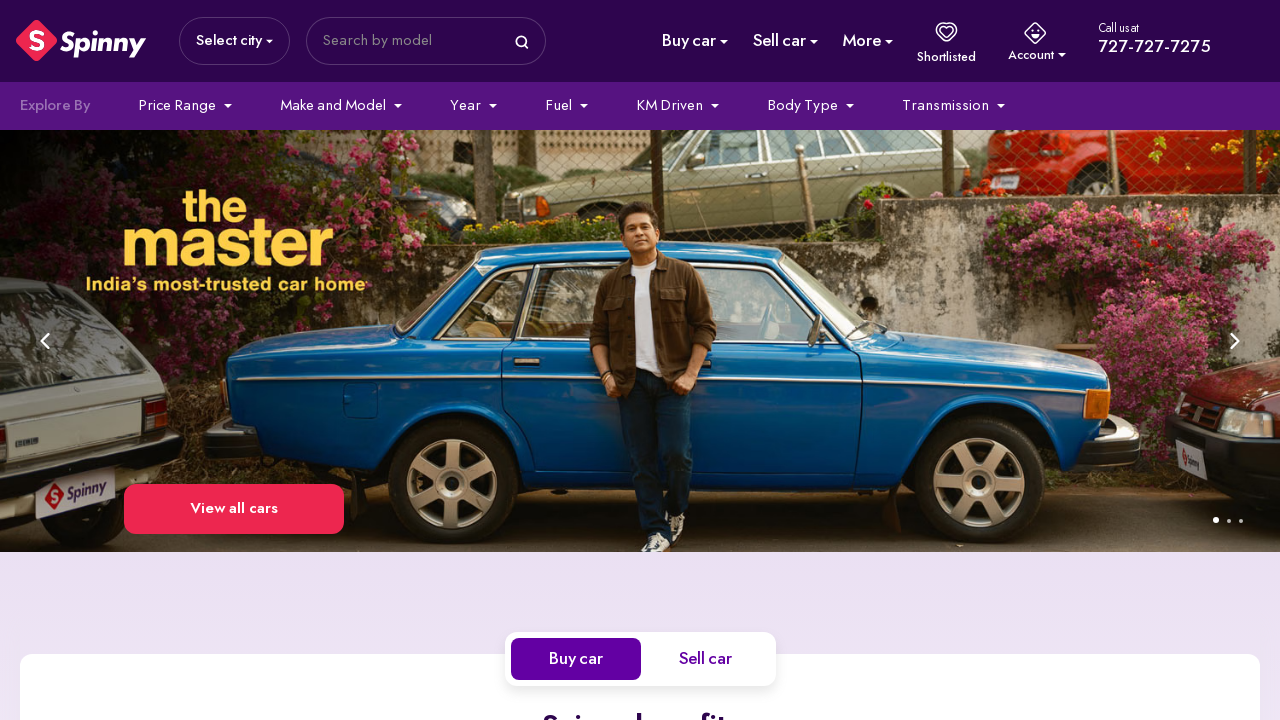

Scrolled 'Get Instant Quotes' element into view
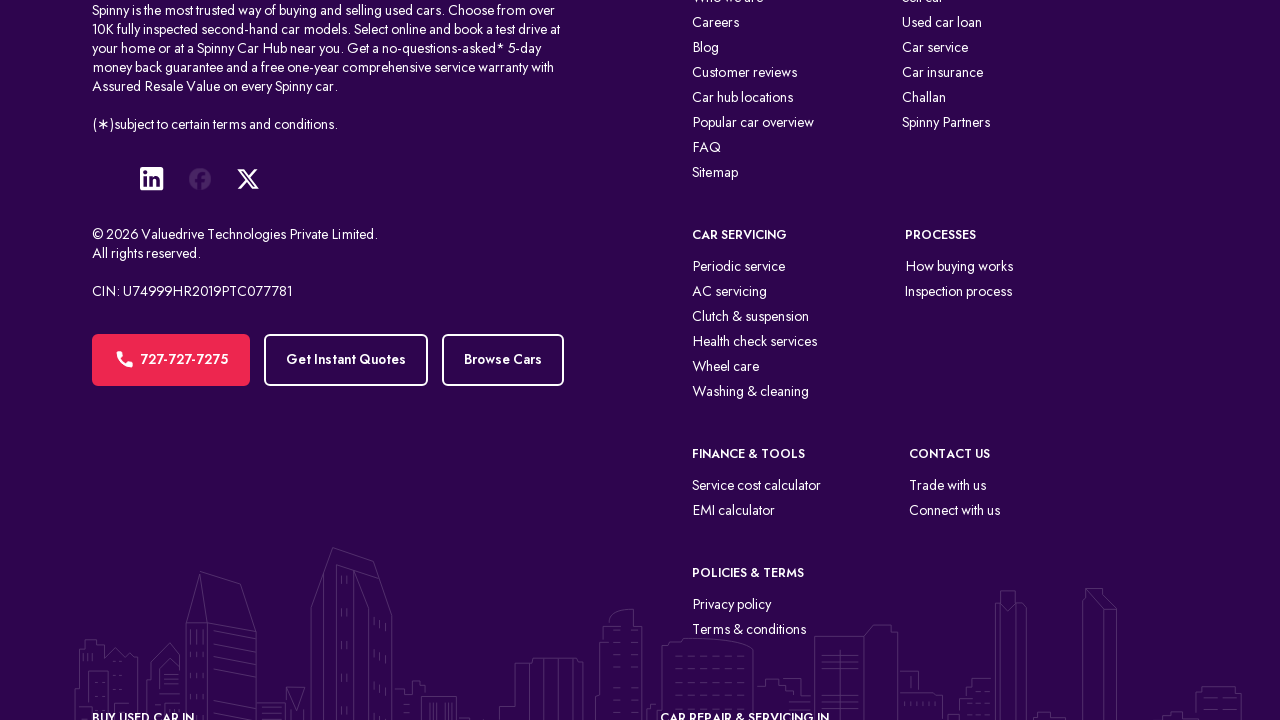

Waited 4 seconds to observe the scroll
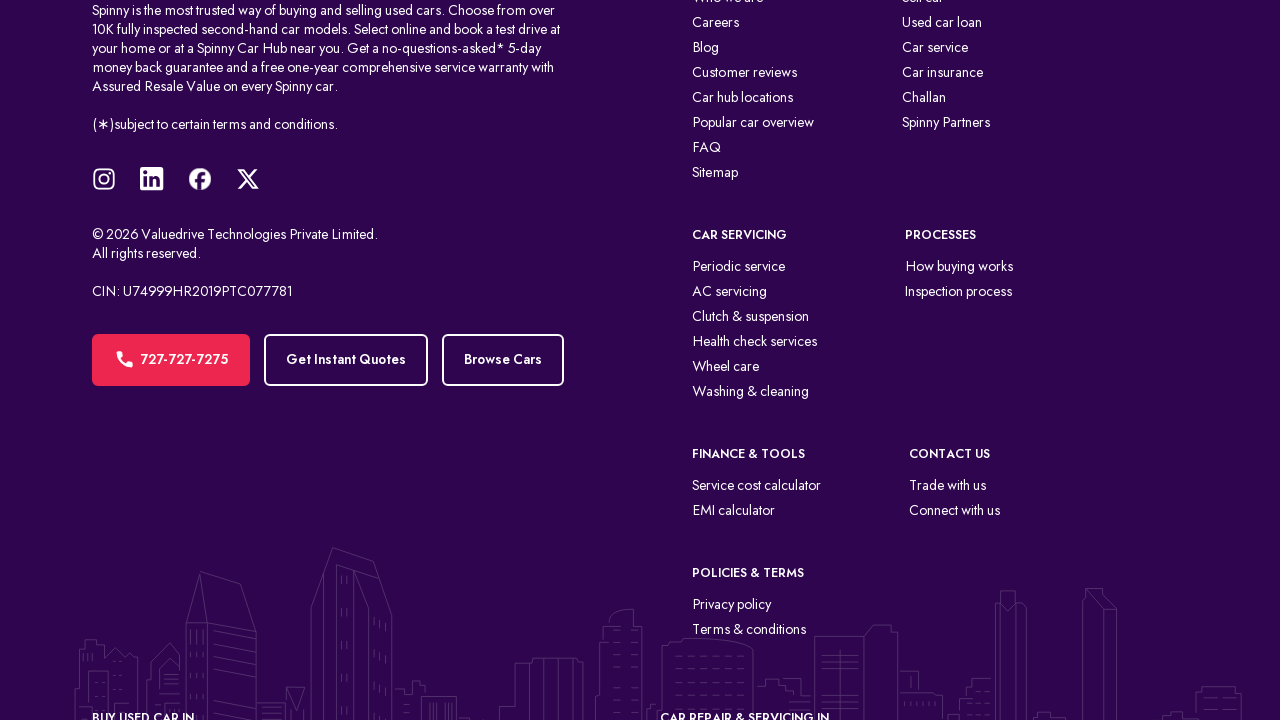

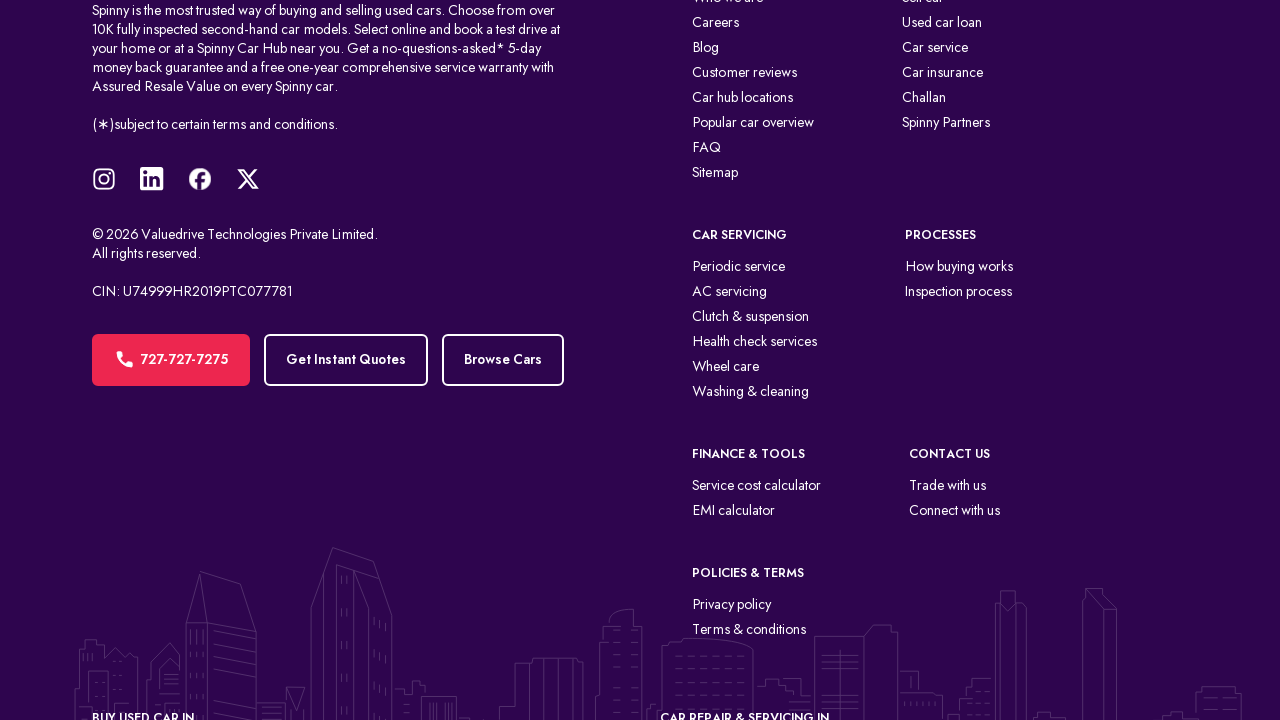